Navigates to the Playwright documentation site, clicks the "Get started" link, and verifies that the Installation heading is visible on the resulting page.

Starting URL: https://playwright.dev/

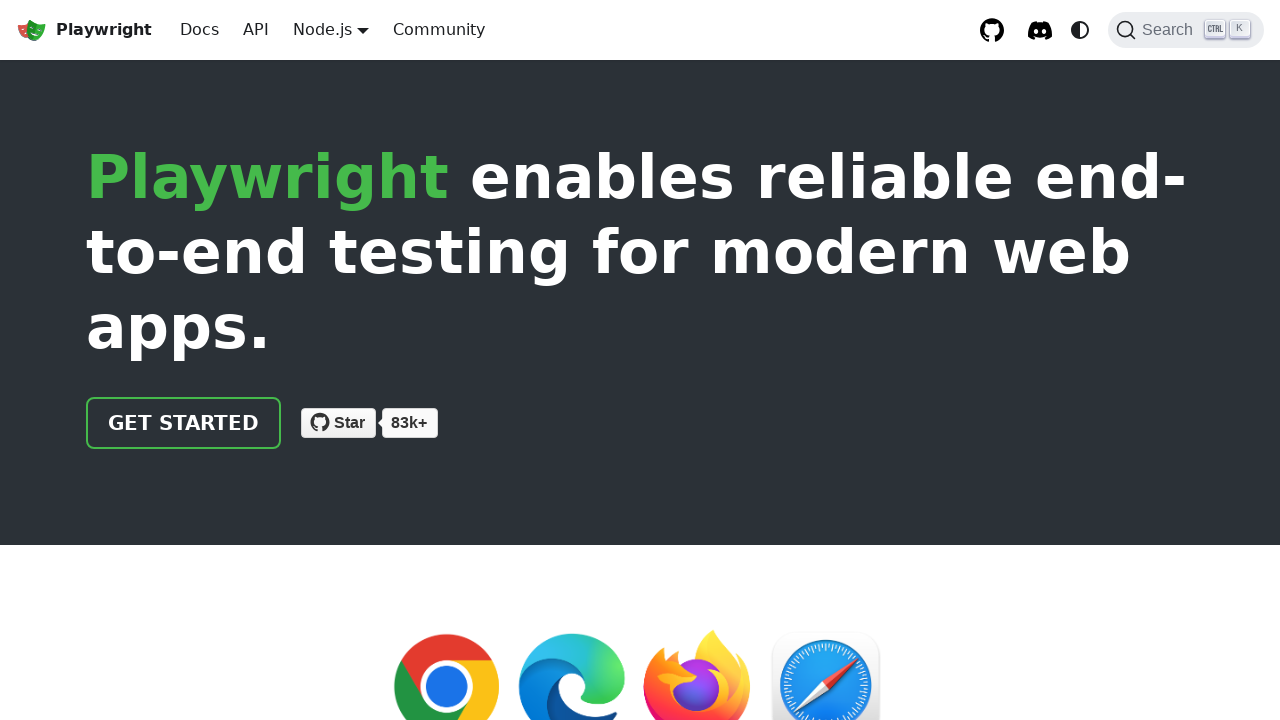

Navigated to Playwright documentation site
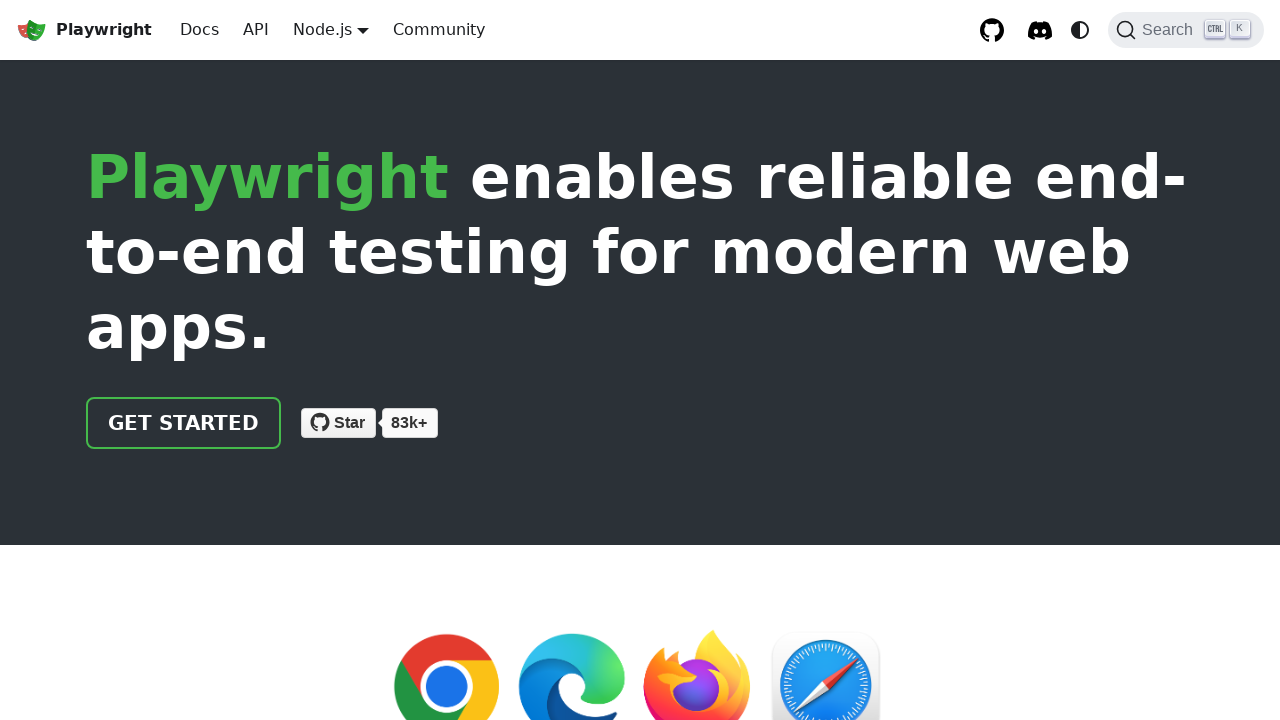

Clicked the 'Get started' link at (184, 423) on internal:role=link[name="Get started"i]
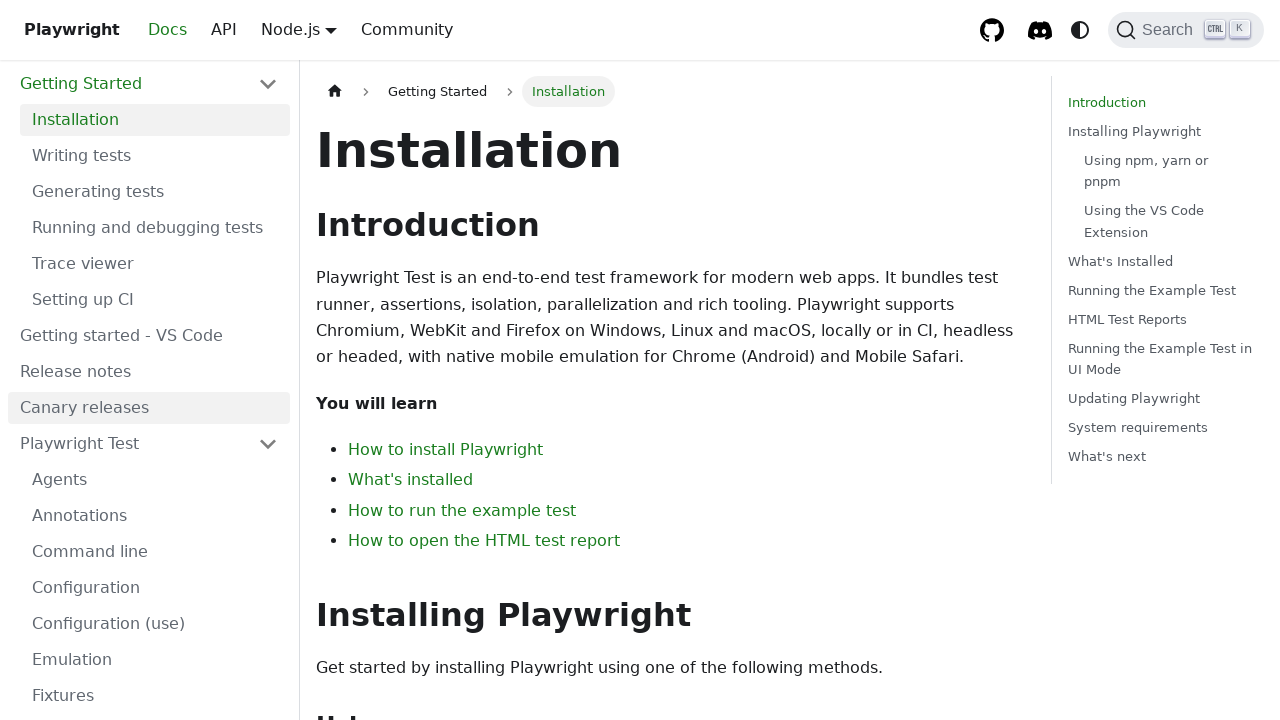

Verified that the Installation heading is visible
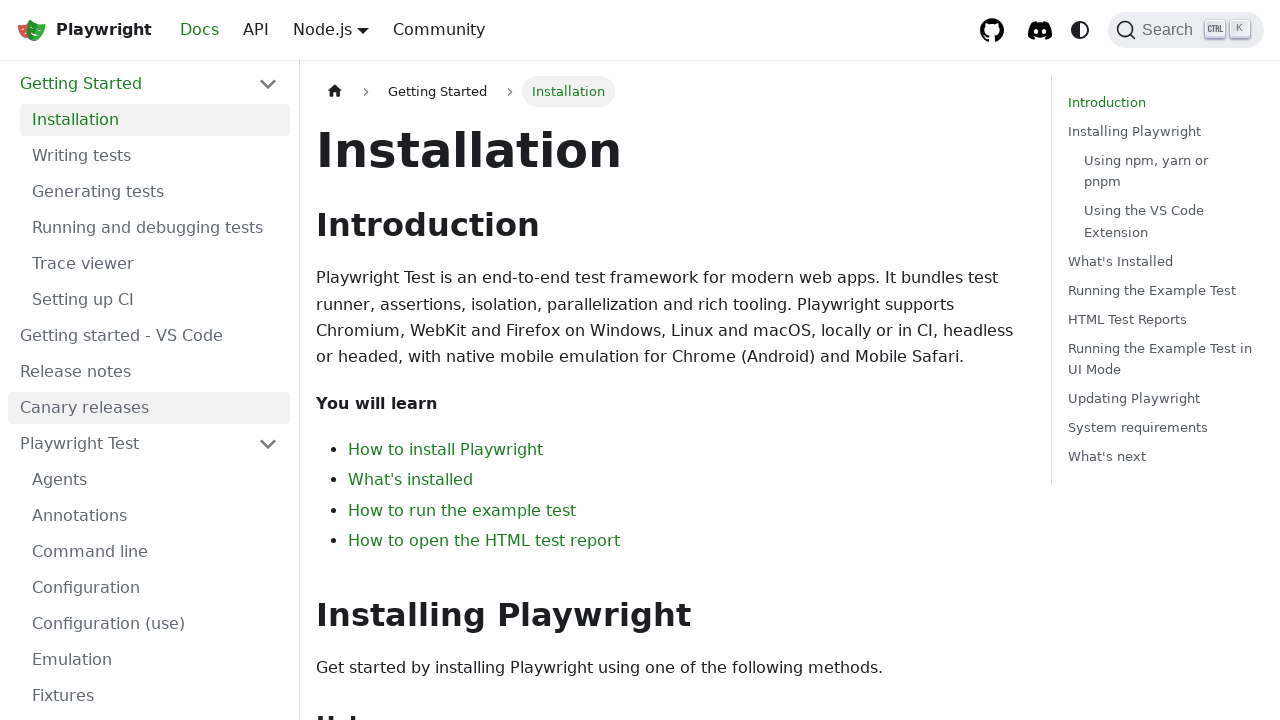

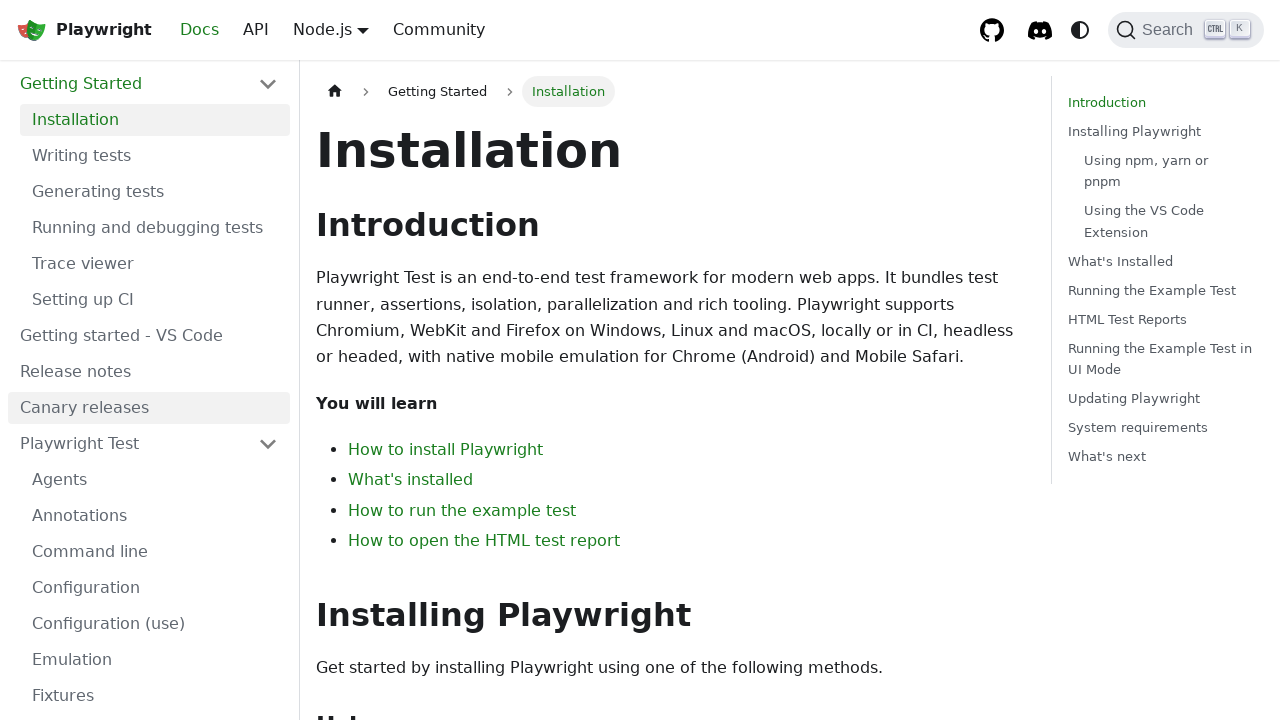